Tests a signature pad by drawing a line/shape on a canvas element using mouse drag actions, then clicks the clear button to reset the canvas

Starting URL: http://szimek.github.io/signature_pad/

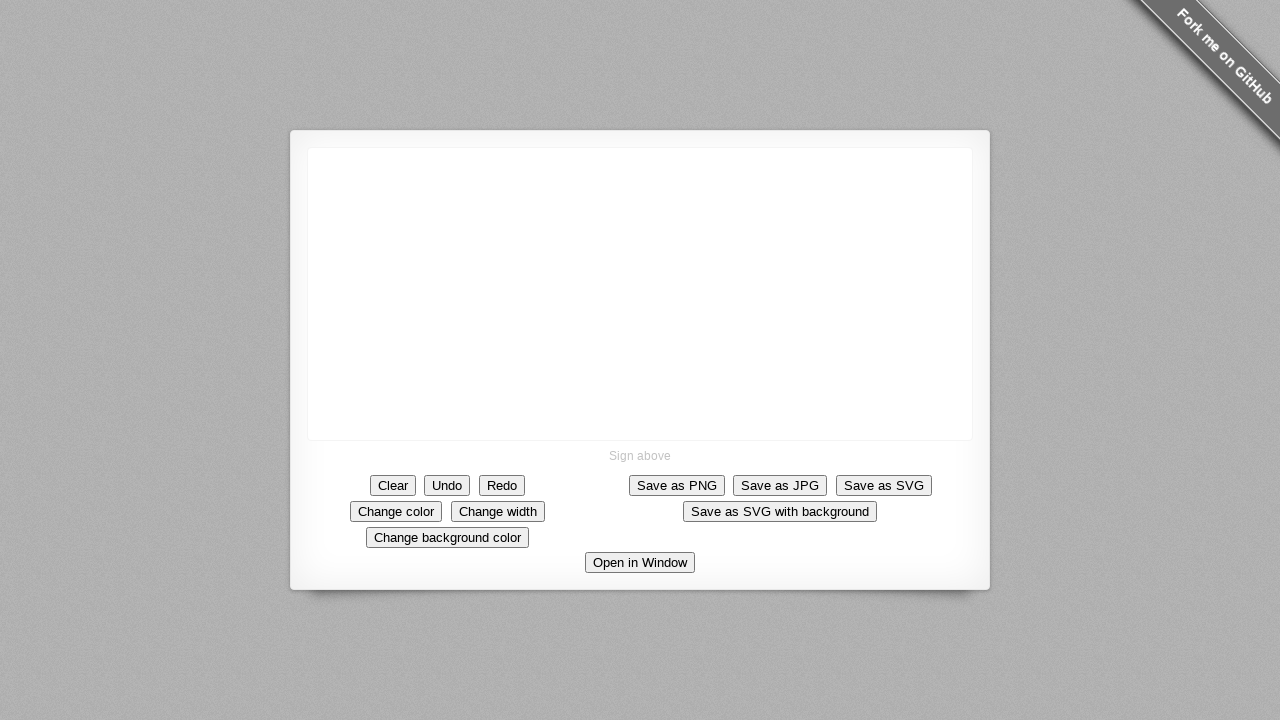

Located canvas element
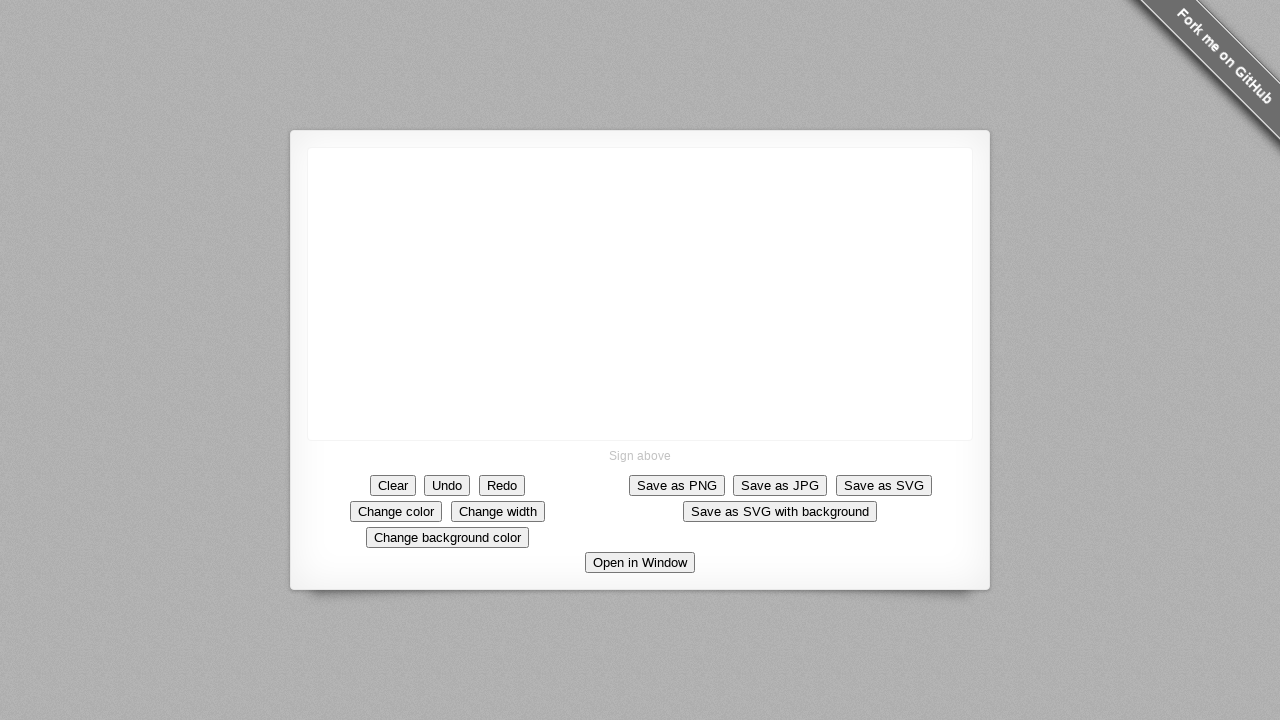

Got canvas bounding box
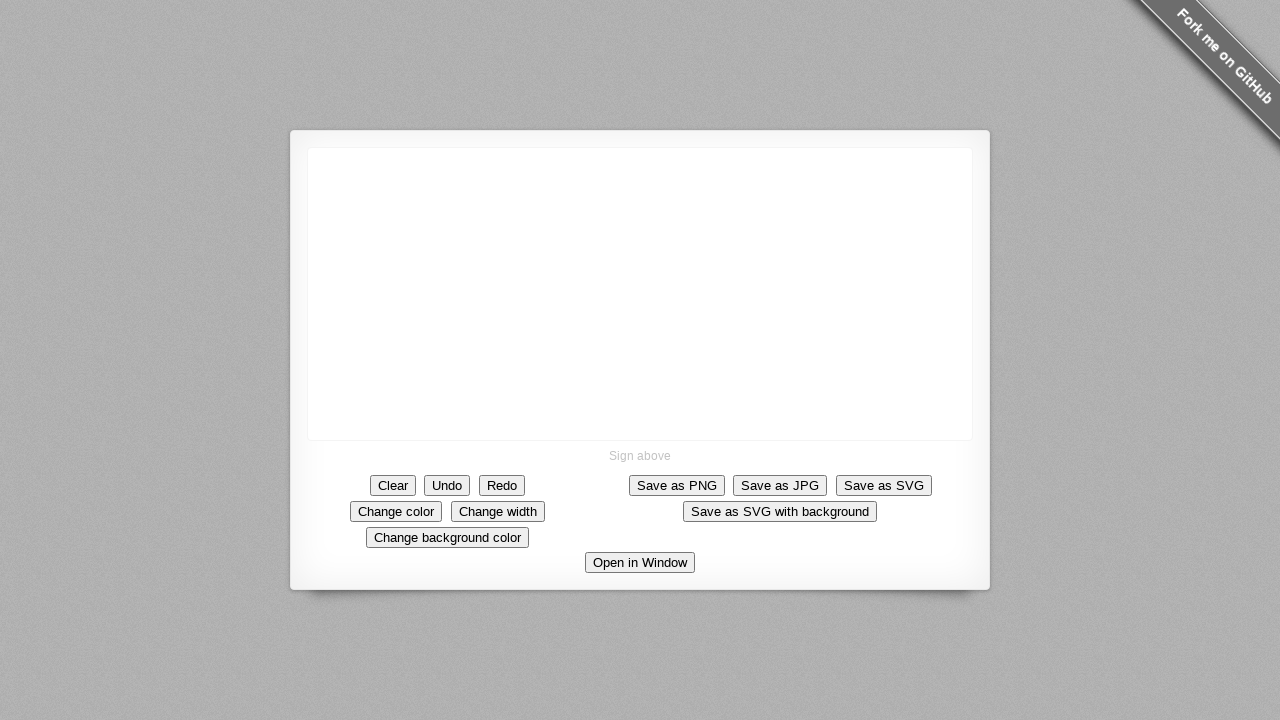

Moved mouse to canvas center at (640, 294)
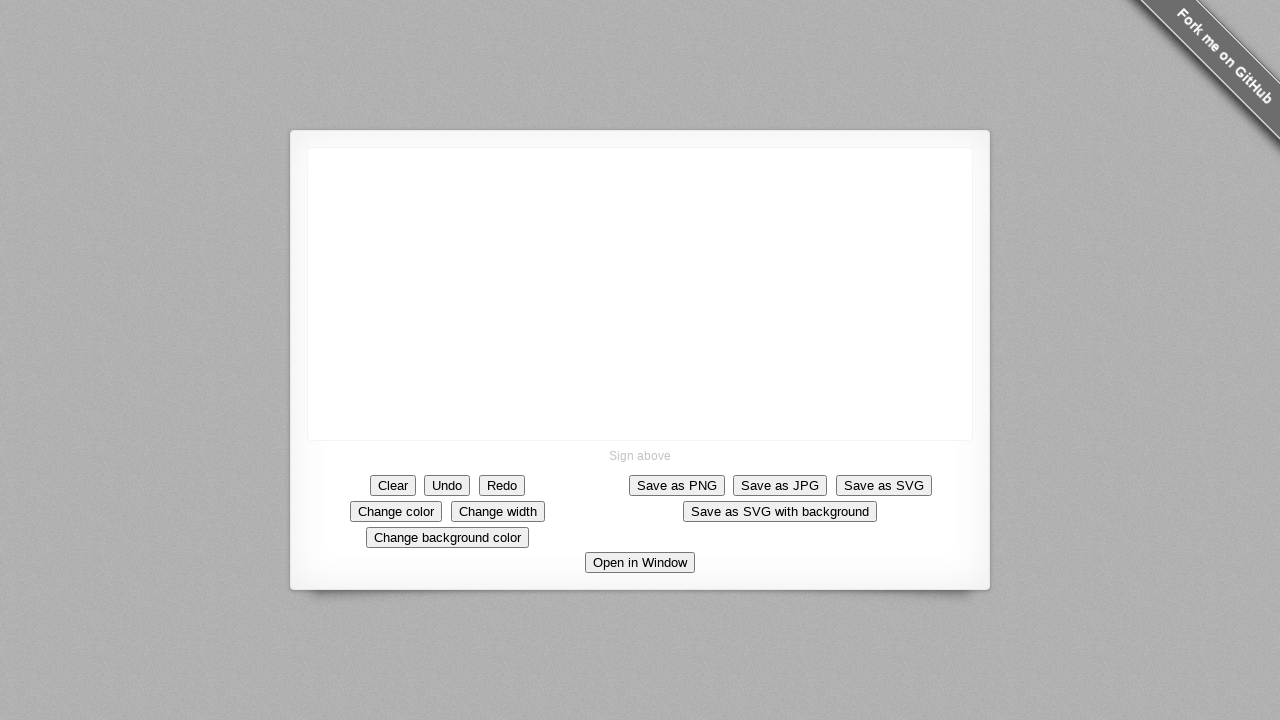

Pressed mouse button down on canvas at (640, 294)
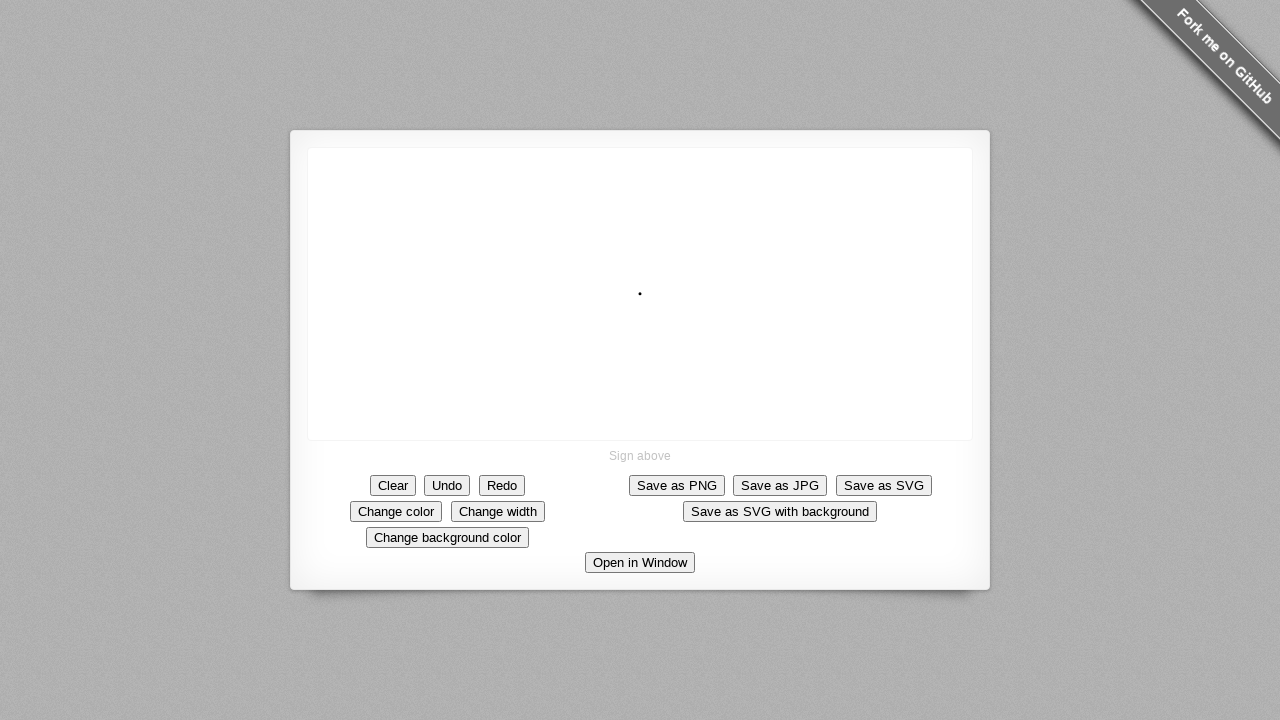

Dragged mouse to draw first segment of line at (790, 444)
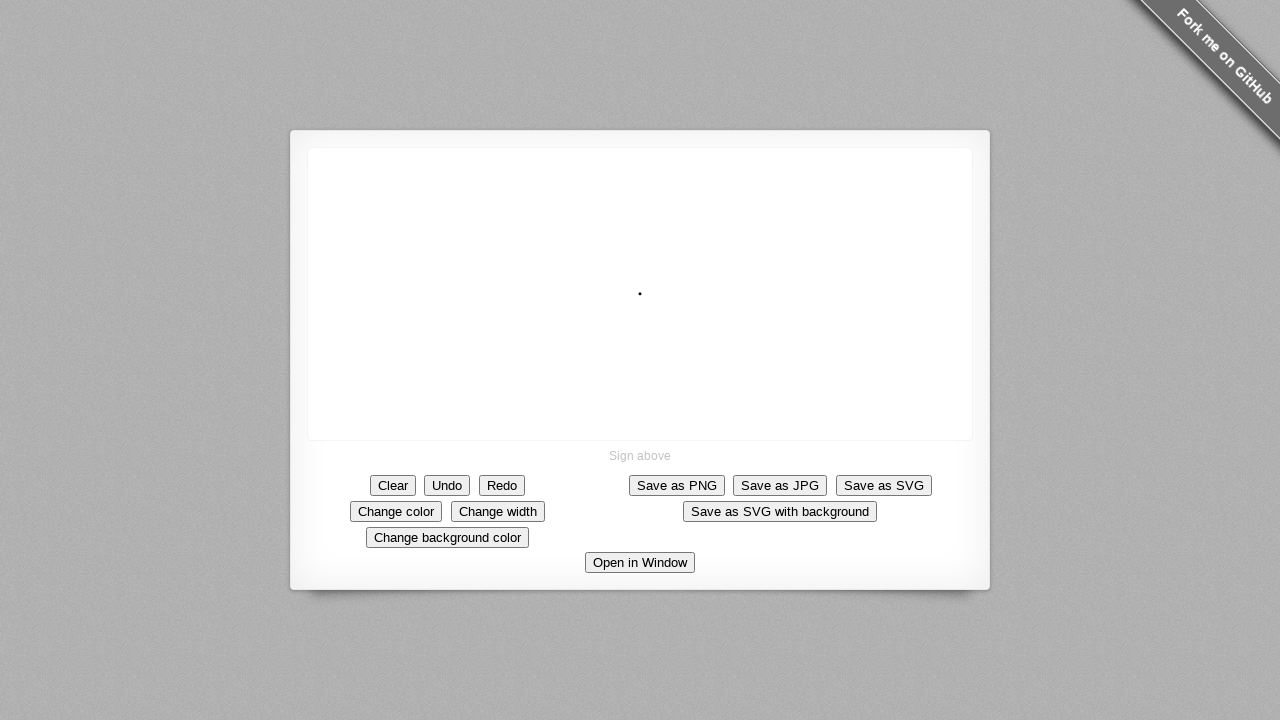

Dragged mouse to draw second segment of line at (840, 494)
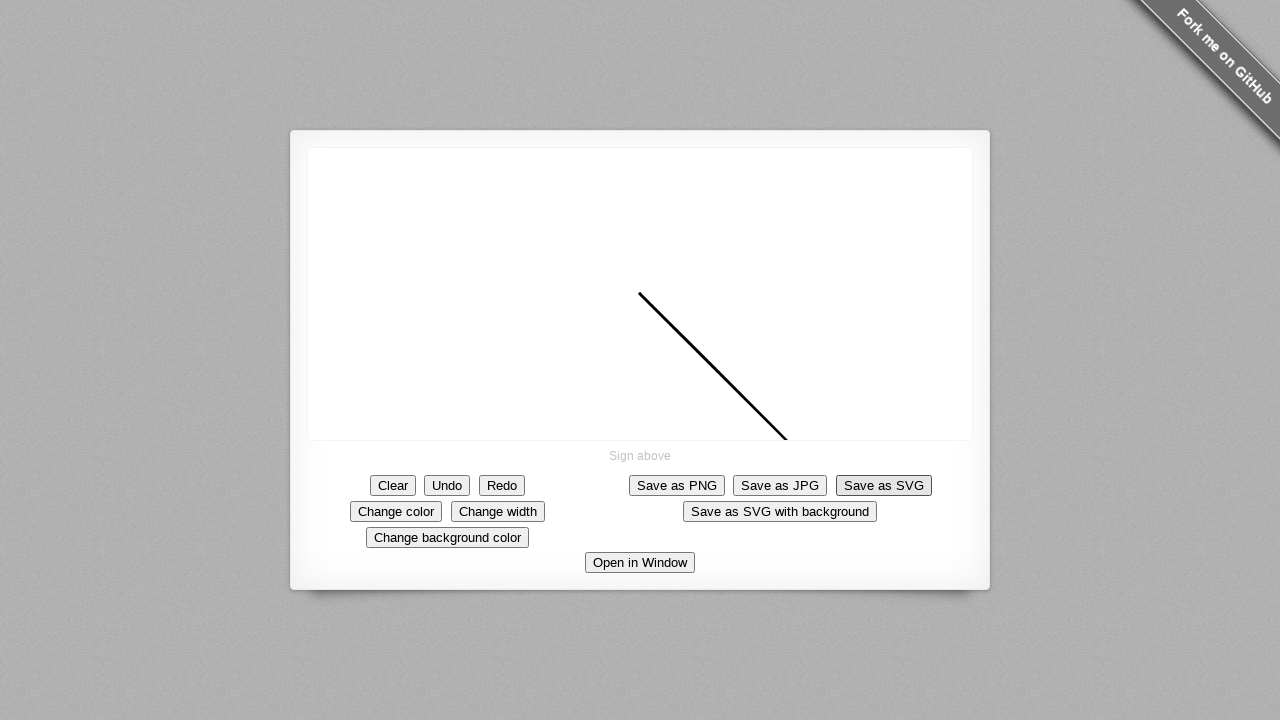

Released mouse button to complete drawing at (840, 494)
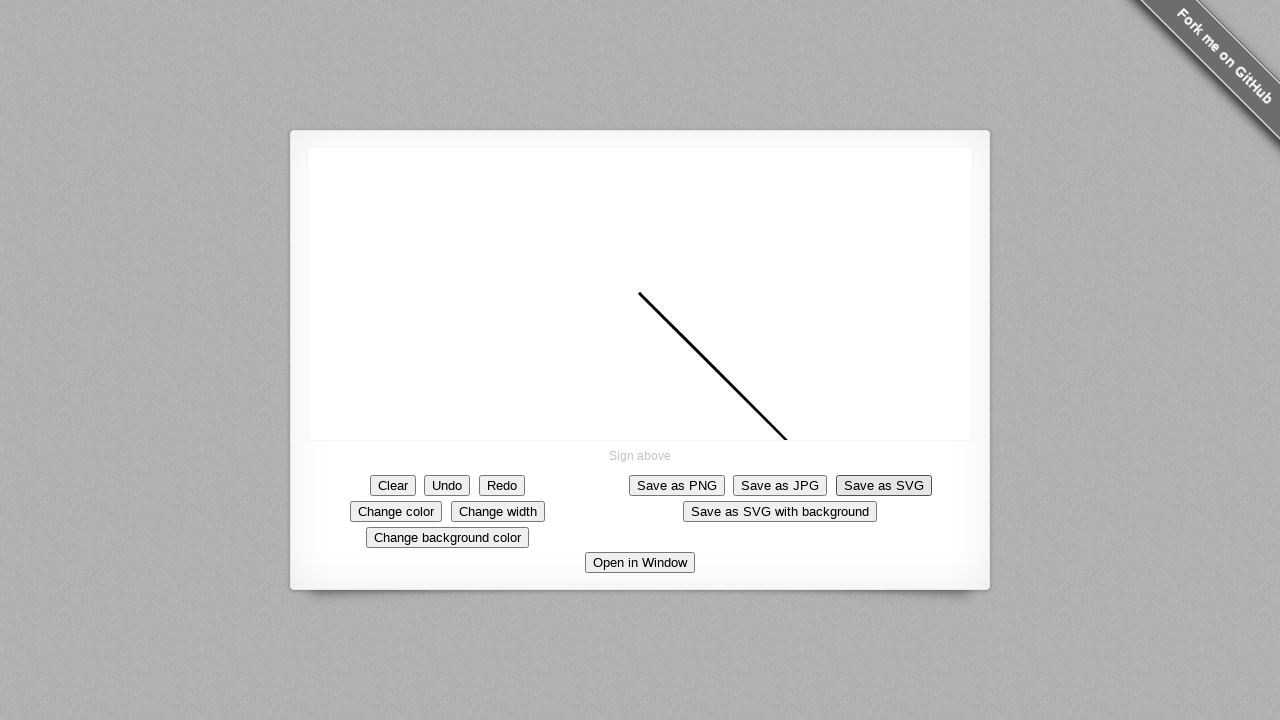

Waited 1 second after drawing
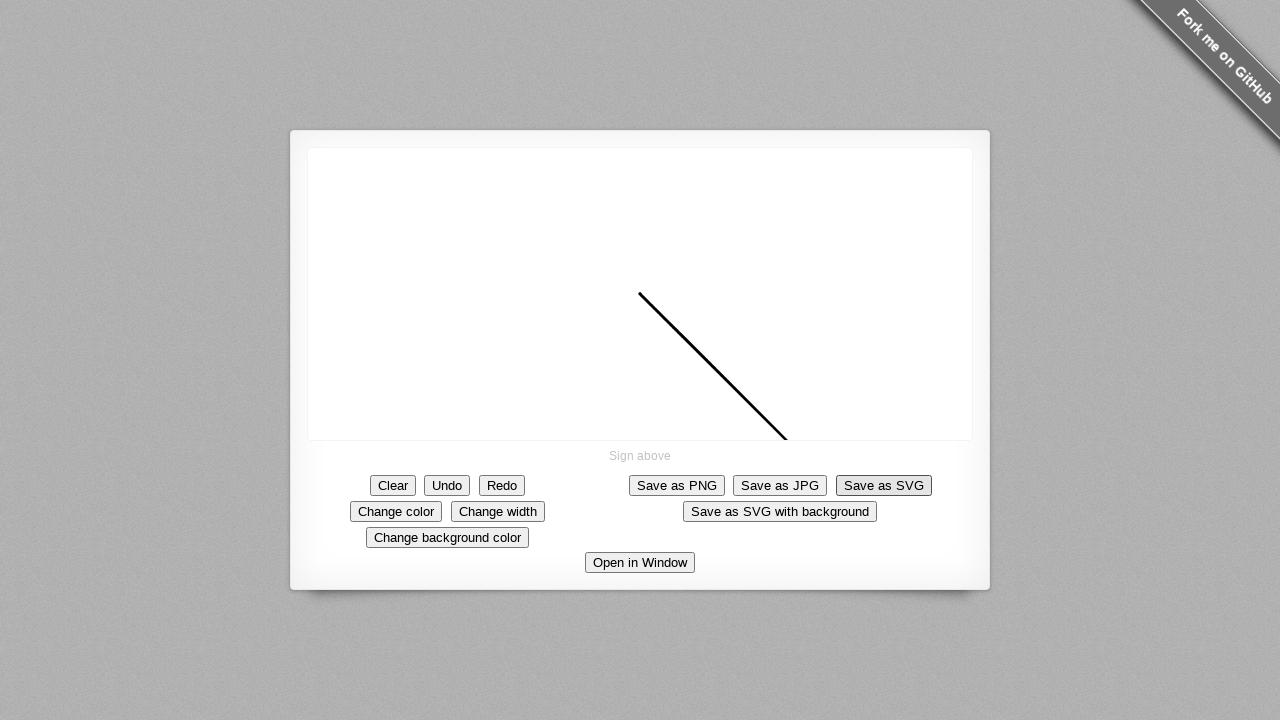

Clicked Clear button to reset canvas at (393, 485) on xpath=//*[text()='Clear']
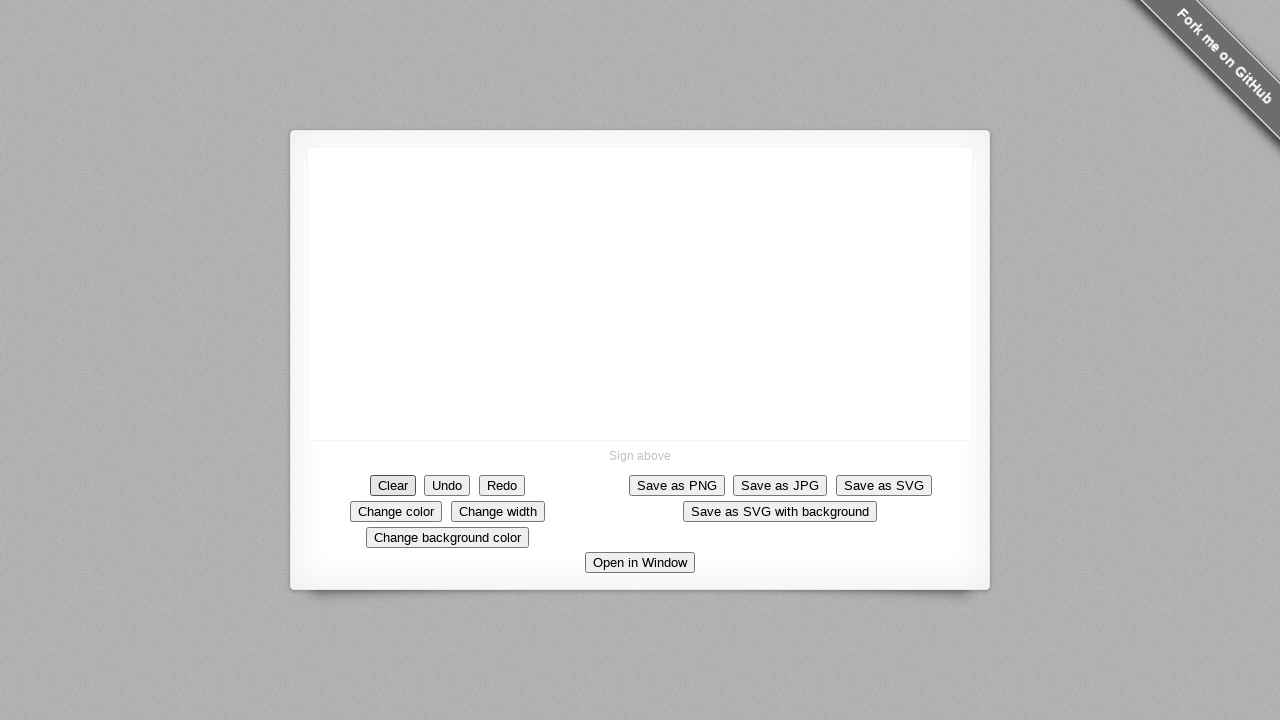

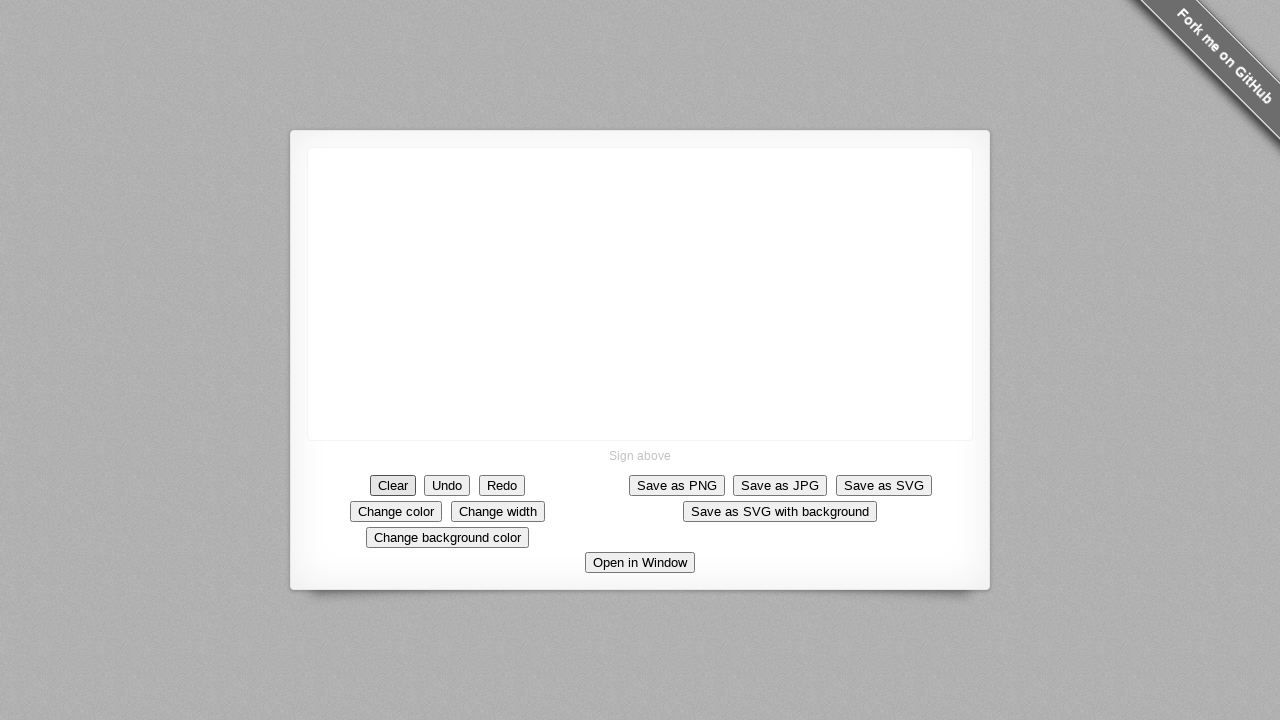